Tests jQuery UI datepicker functionality by switching to an iframe, opening the date picker, navigating to the next month, and selecting a specific date (22nd).

Starting URL: https://jqueryui.com/datepicker/

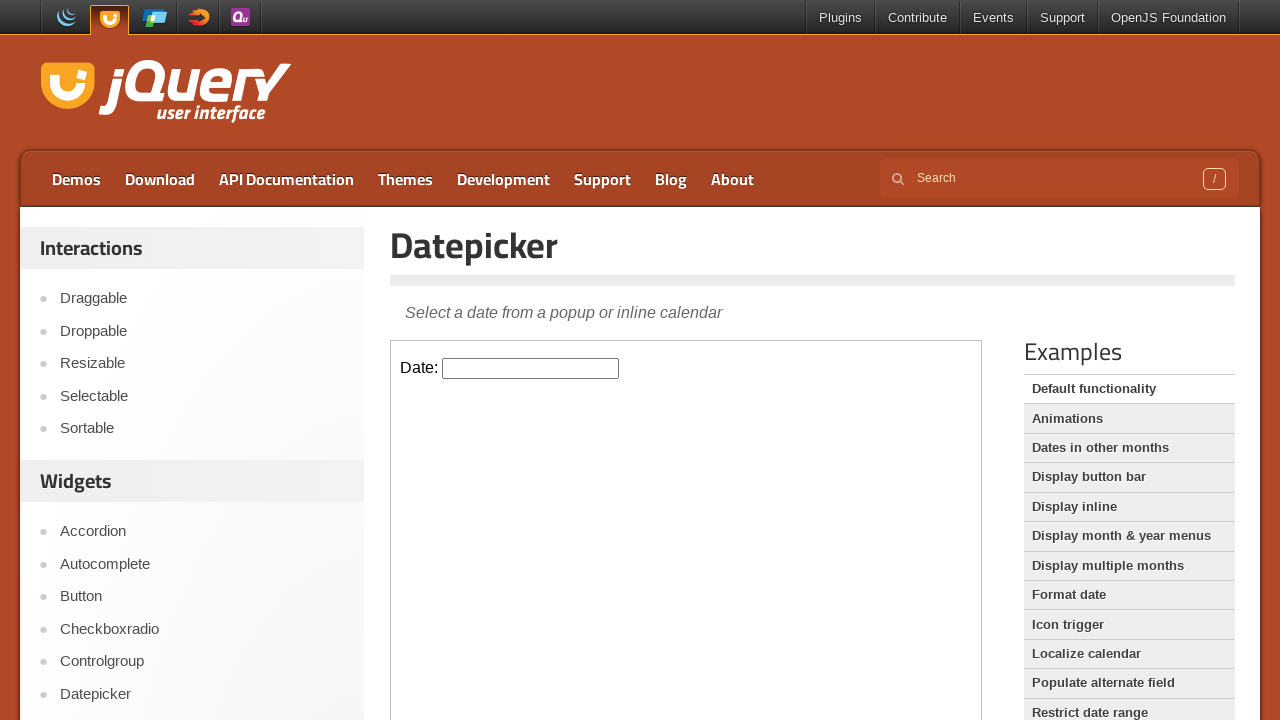

Located iframe containing datepicker demo
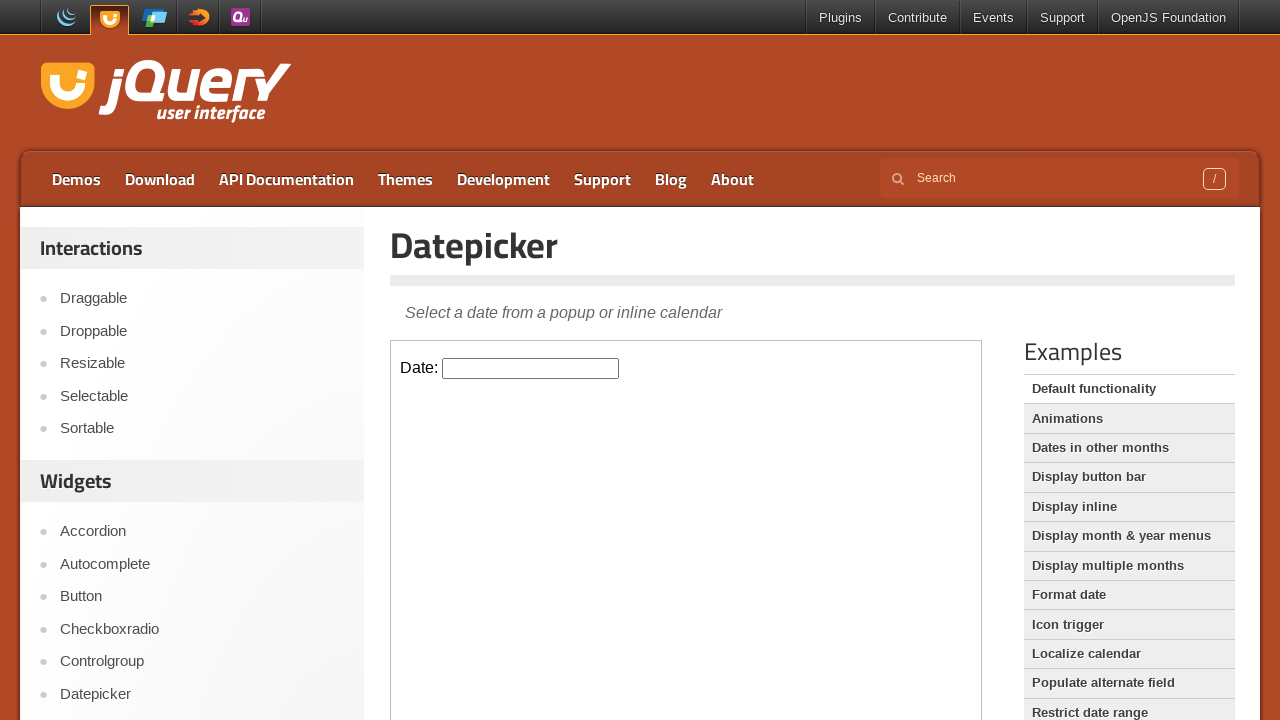

Clicked date field to open the date picker at (531, 368) on .demo-frame >> internal:control=enter-frame >> #datepicker
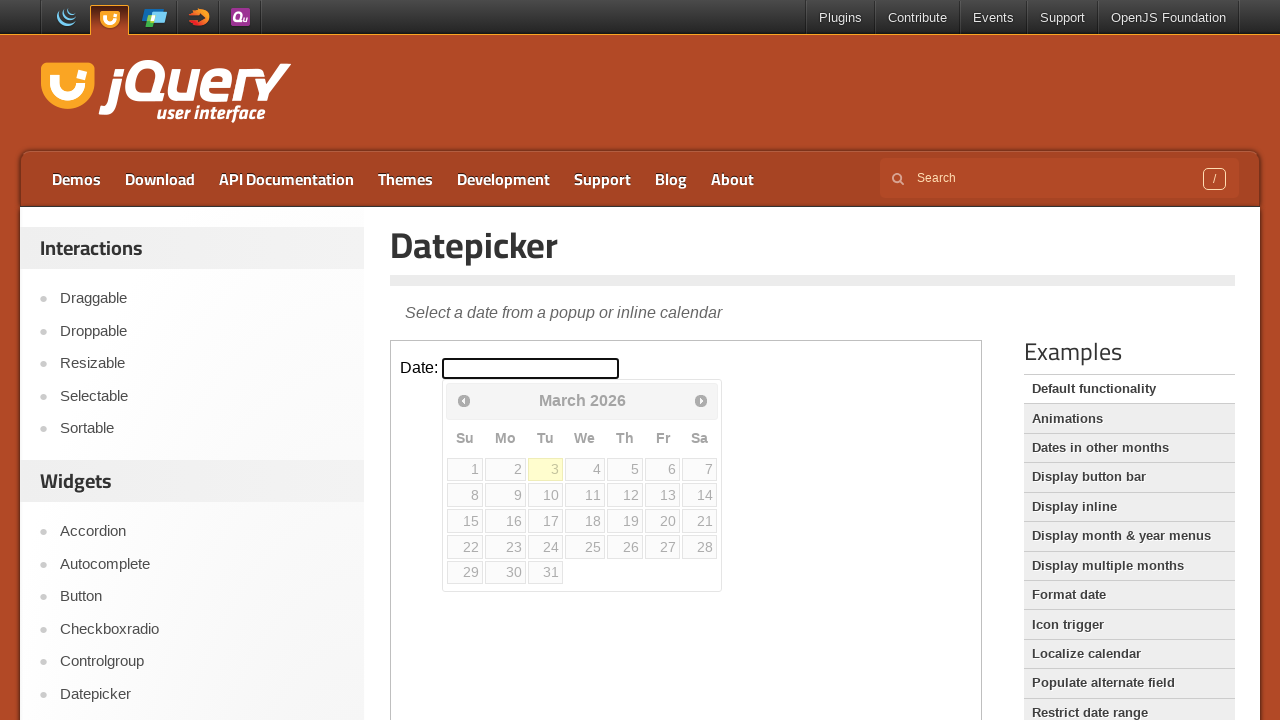

Waited for calendar to be visible
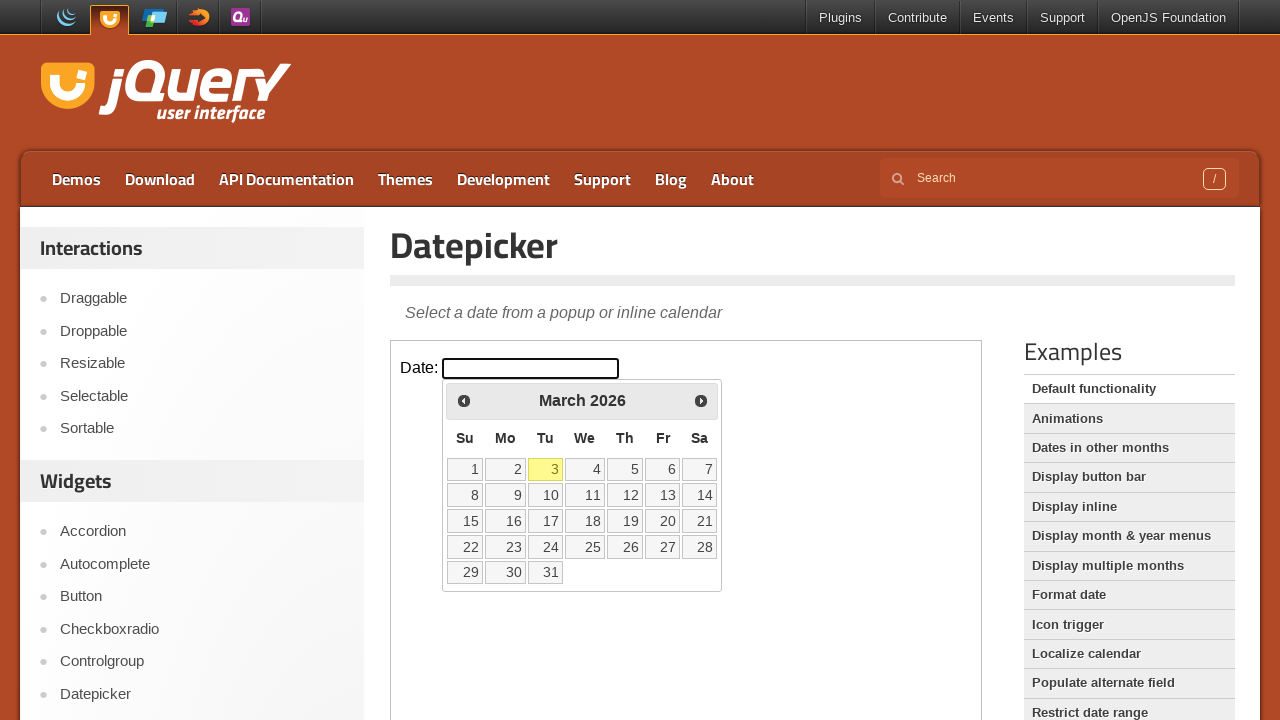

Clicked Next button to navigate to the next month at (701, 400) on .demo-frame >> internal:control=enter-frame >> a[title='Next']
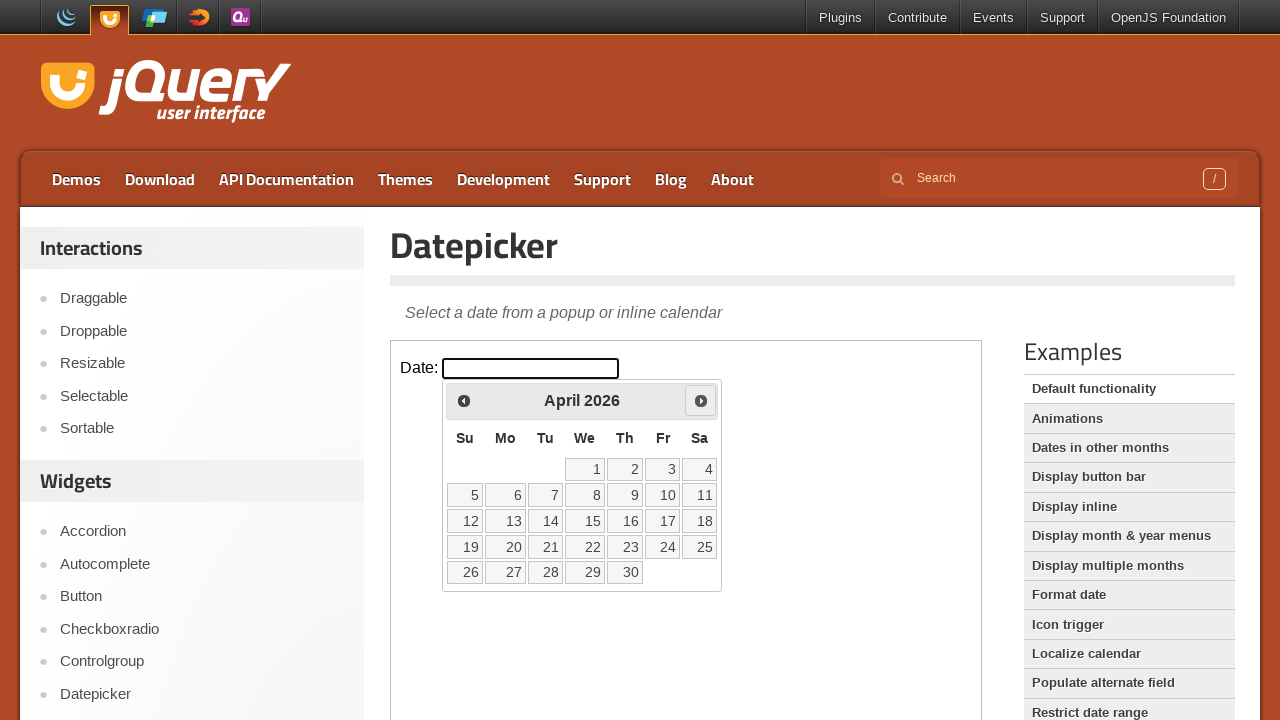

Waited for next month to load
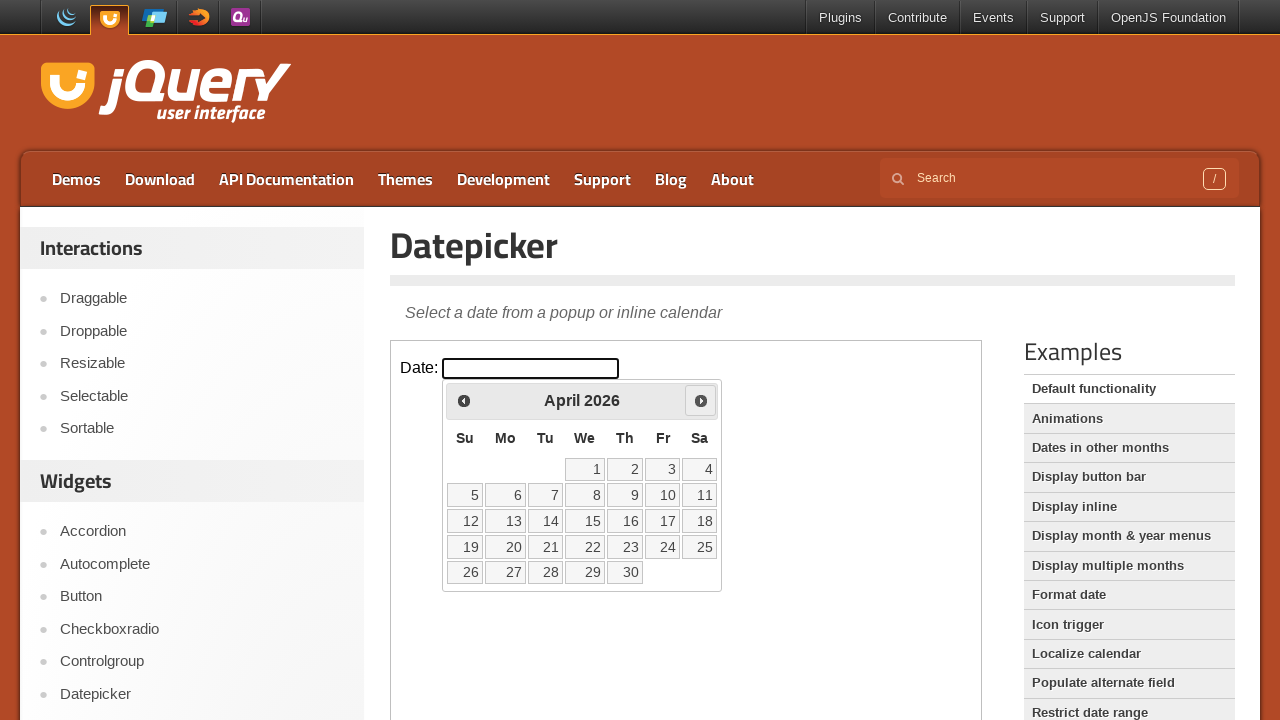

Selected the 22nd date from the calendar at (585, 547) on .demo-frame >> internal:control=enter-frame >> a.ui-state-default >> internal:ha
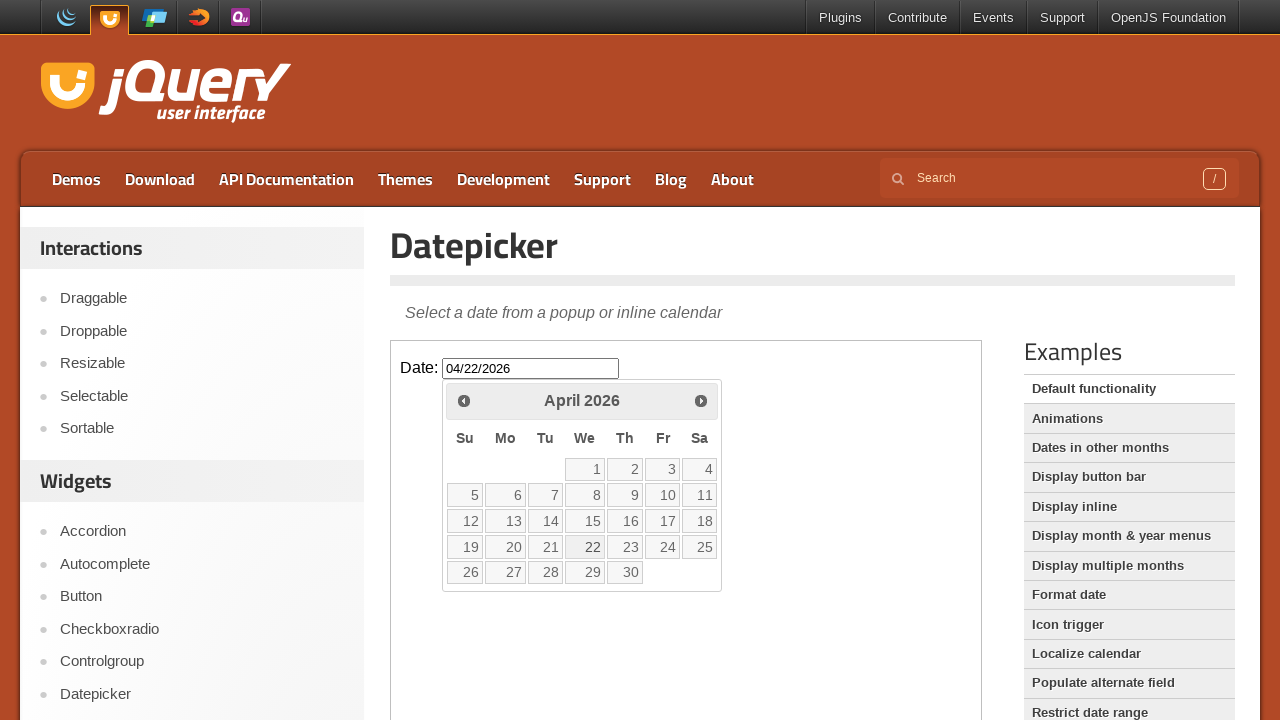

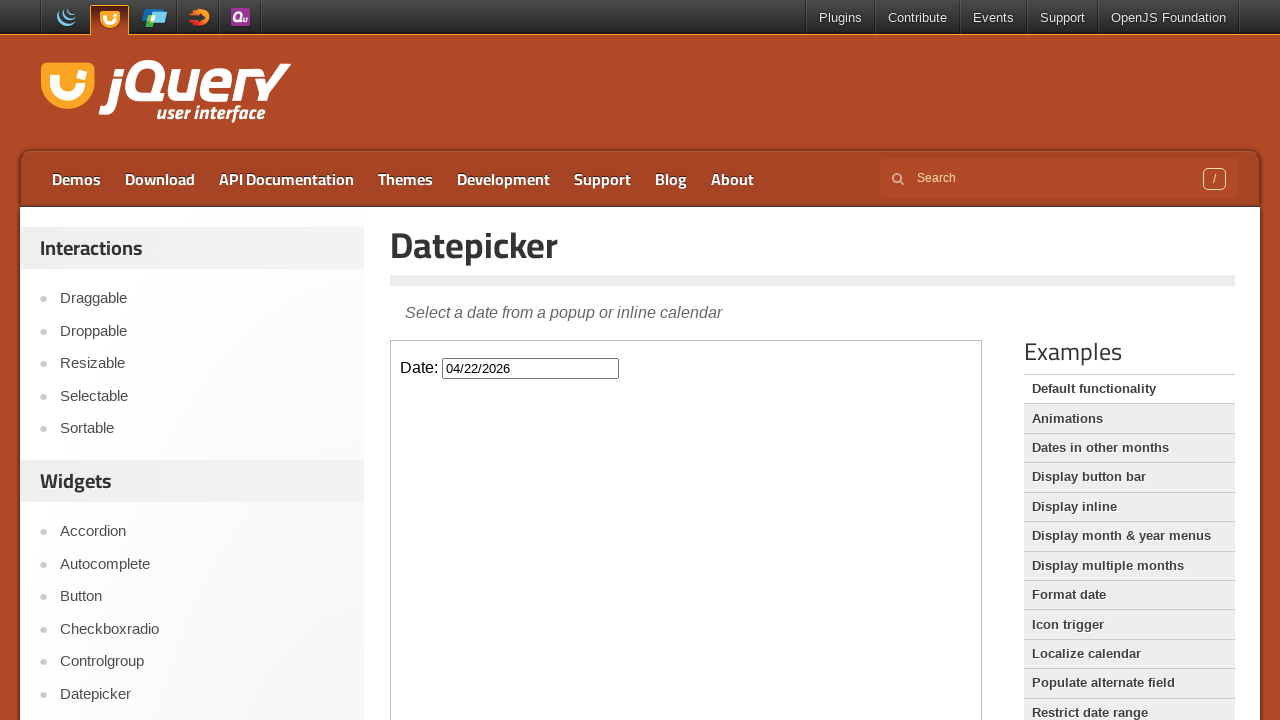